Tests marking all todo items as completed using the toggle-all checkbox

Starting URL: https://demo.playwright.dev/todomvc

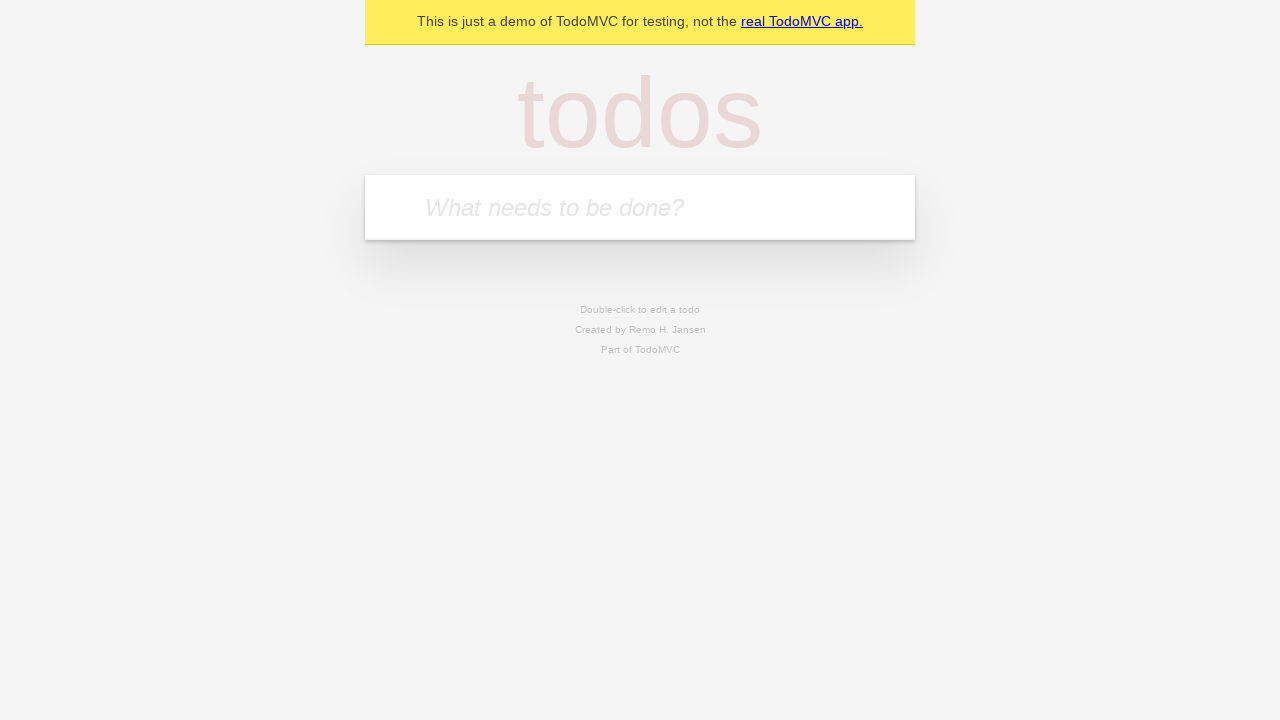

Filled todo input with 'buy some cheese' on internal:attr=[placeholder="What needs to be done?"i]
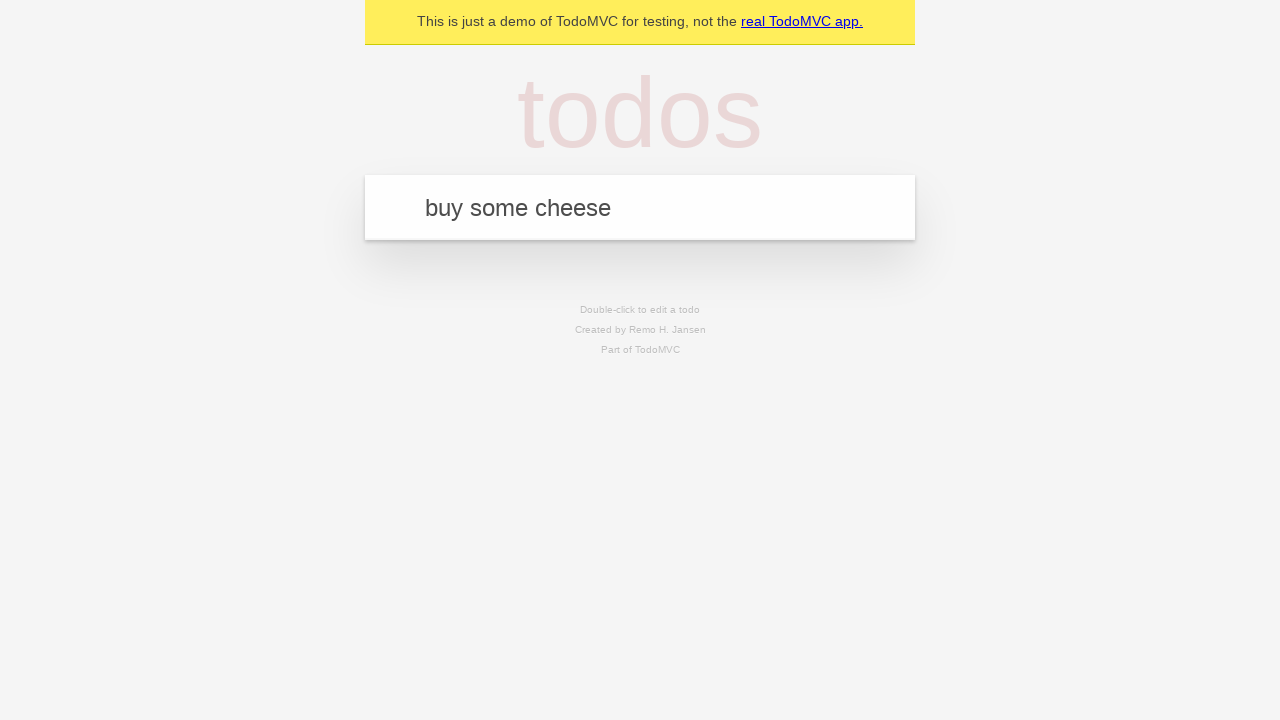

Pressed Enter to add first todo item on internal:attr=[placeholder="What needs to be done?"i]
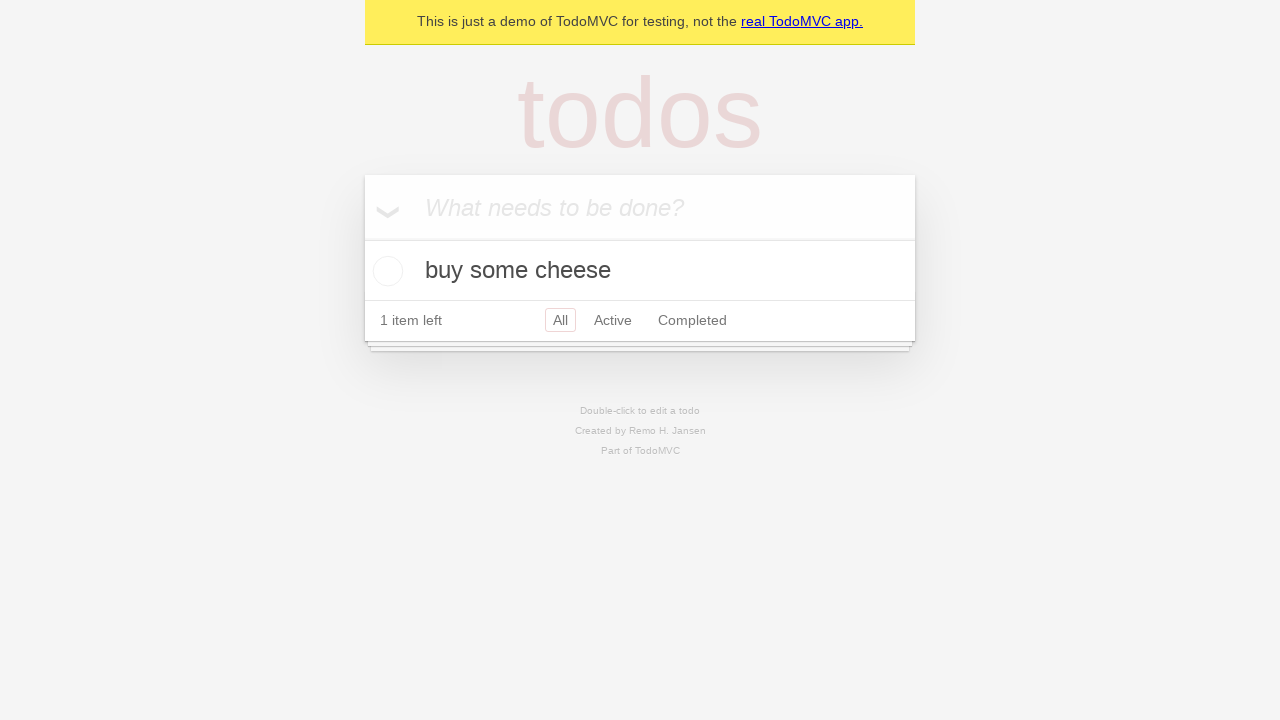

Filled todo input with 'feed the cat' on internal:attr=[placeholder="What needs to be done?"i]
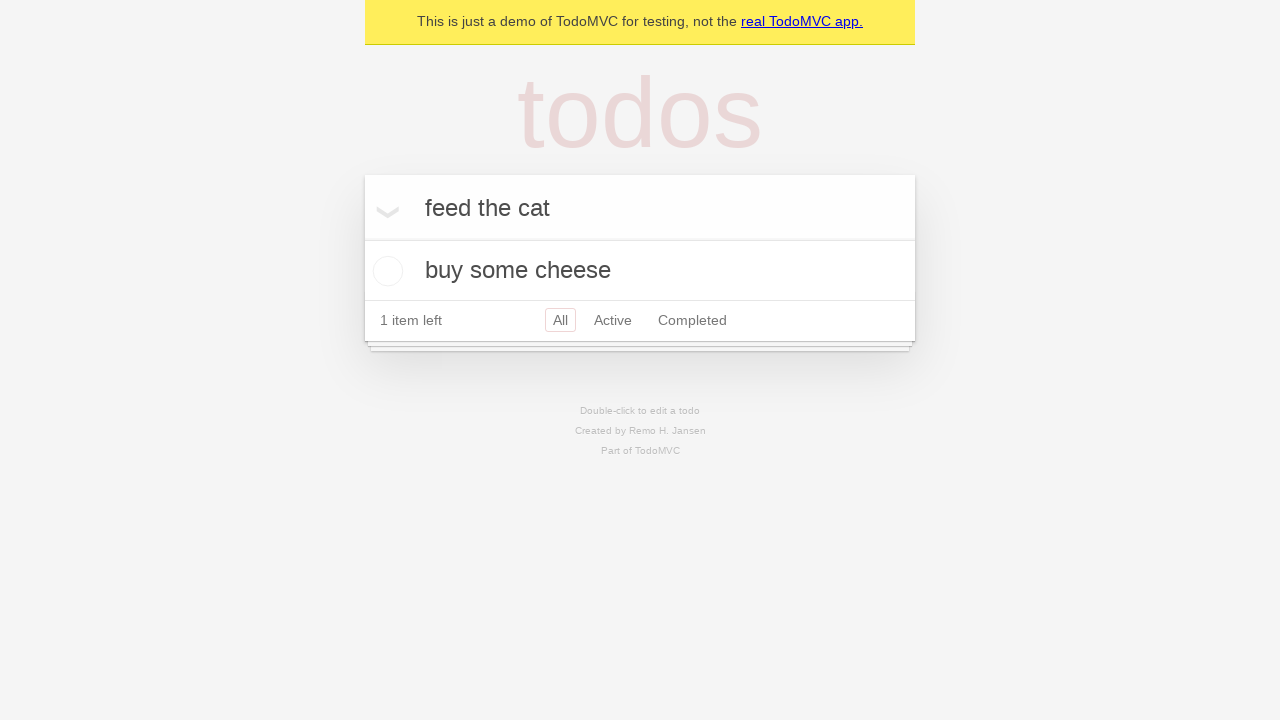

Pressed Enter to add second todo item on internal:attr=[placeholder="What needs to be done?"i]
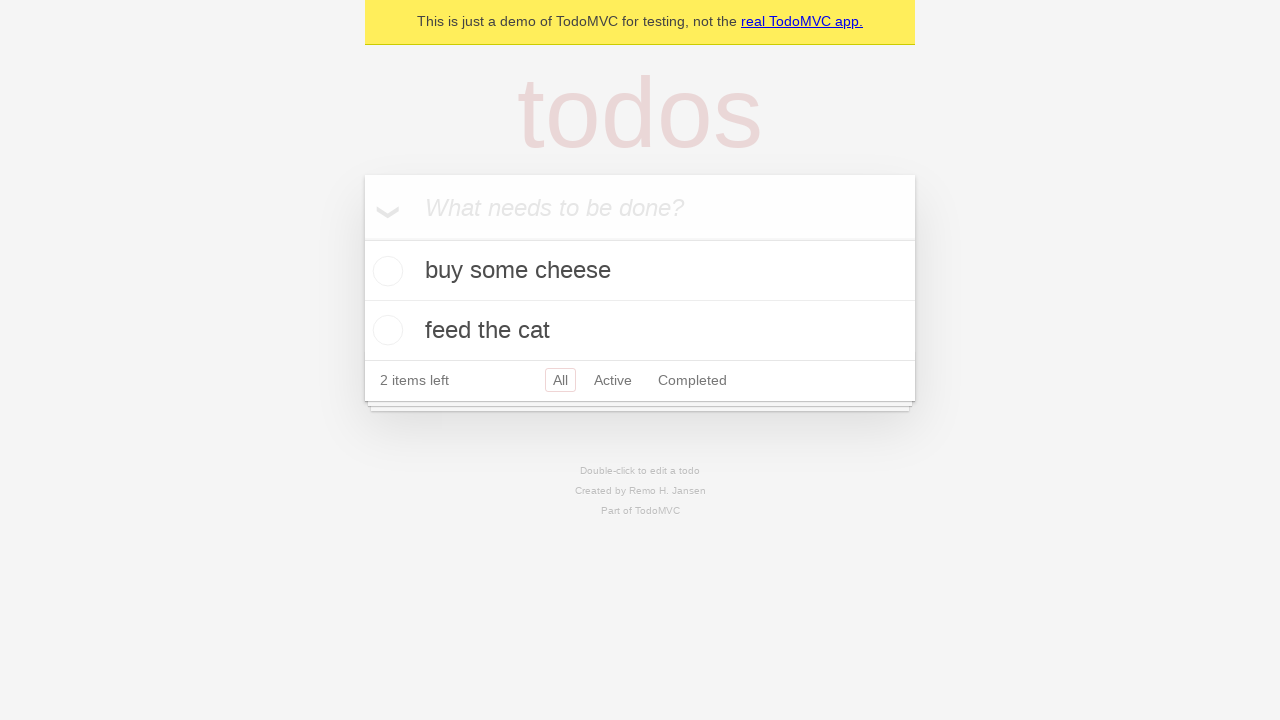

Filled todo input with 'book a doctors appointment' on internal:attr=[placeholder="What needs to be done?"i]
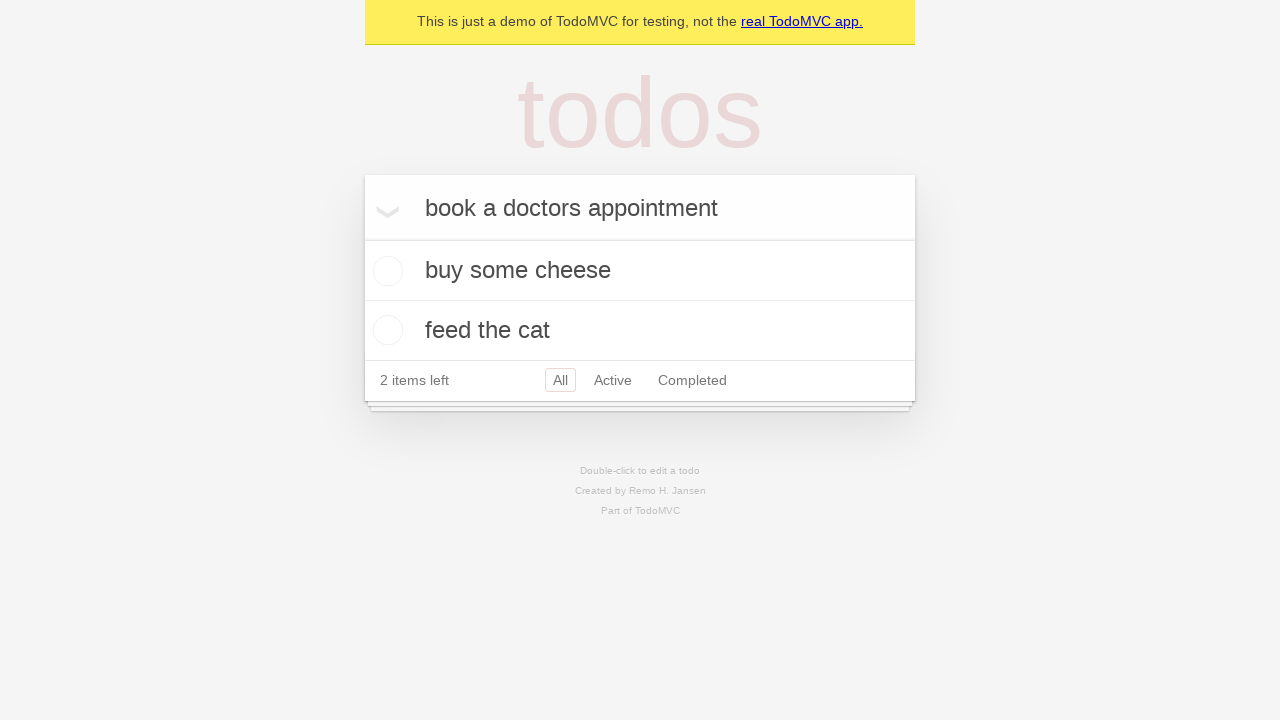

Pressed Enter to add third todo item on internal:attr=[placeholder="What needs to be done?"i]
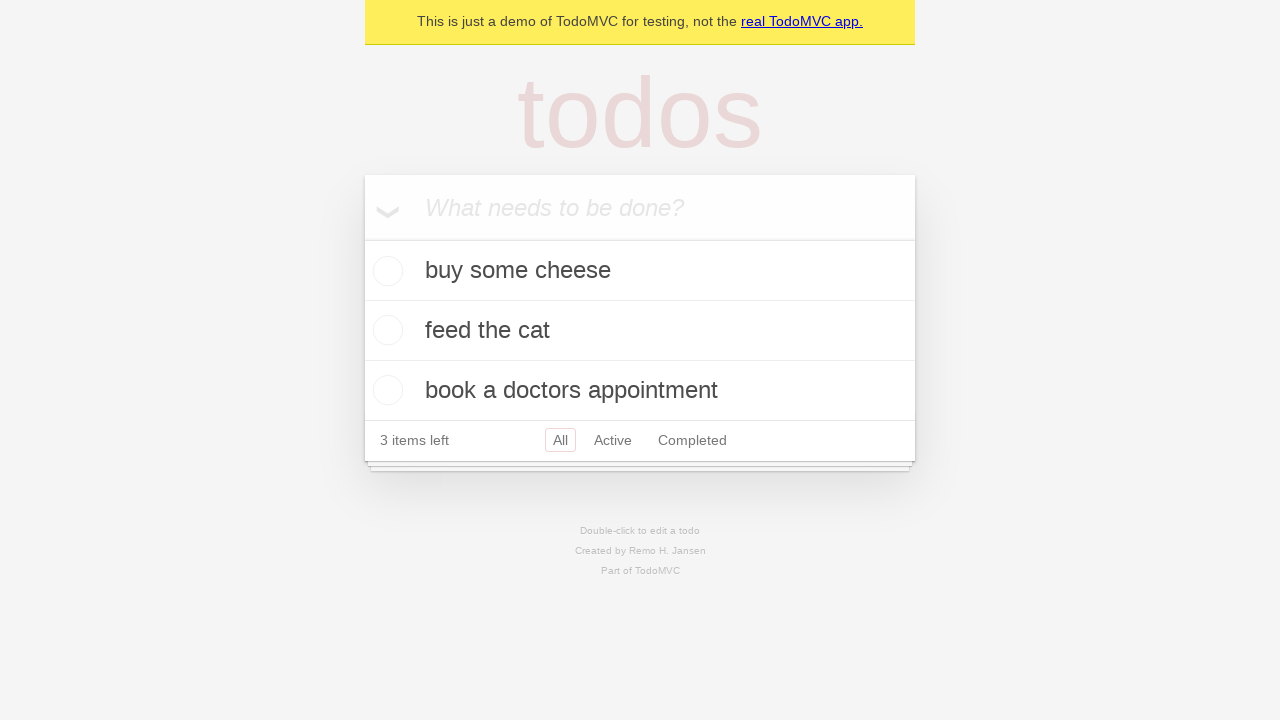

Clicked 'Mark all as complete' checkbox to complete all todos at (362, 238) on internal:label="Mark all as complete"i
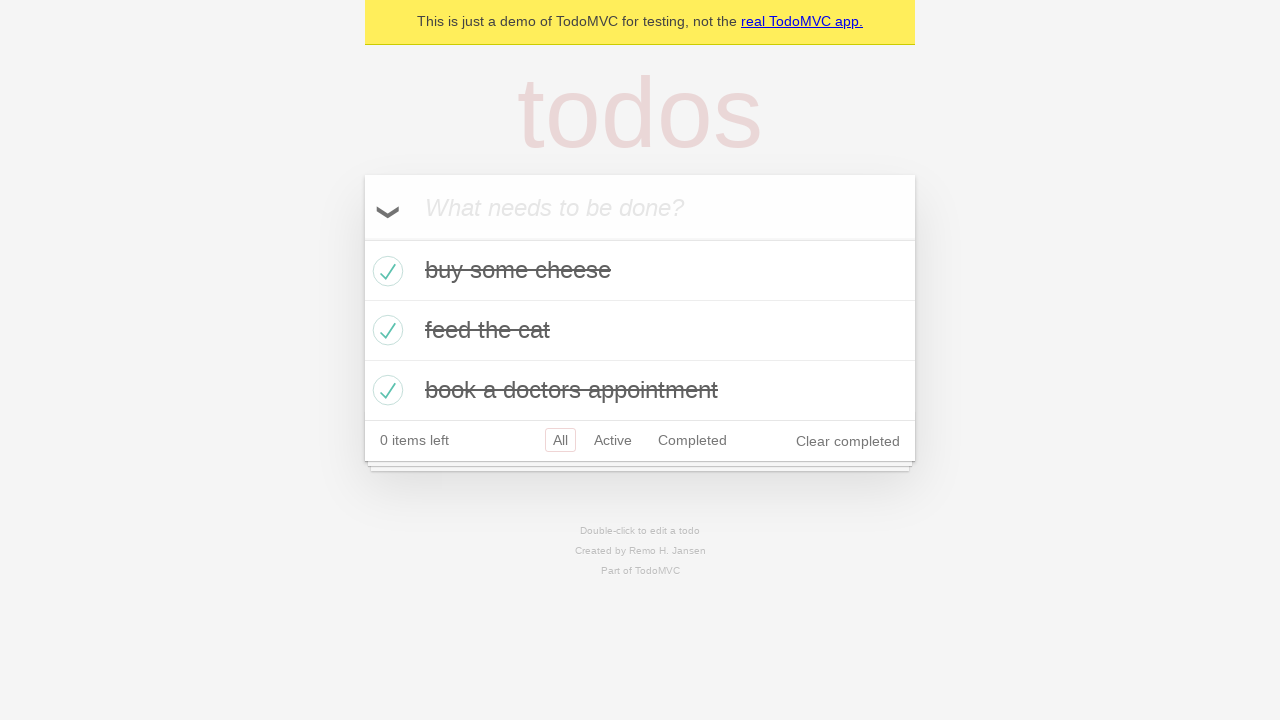

Verified all todo items are marked as completed
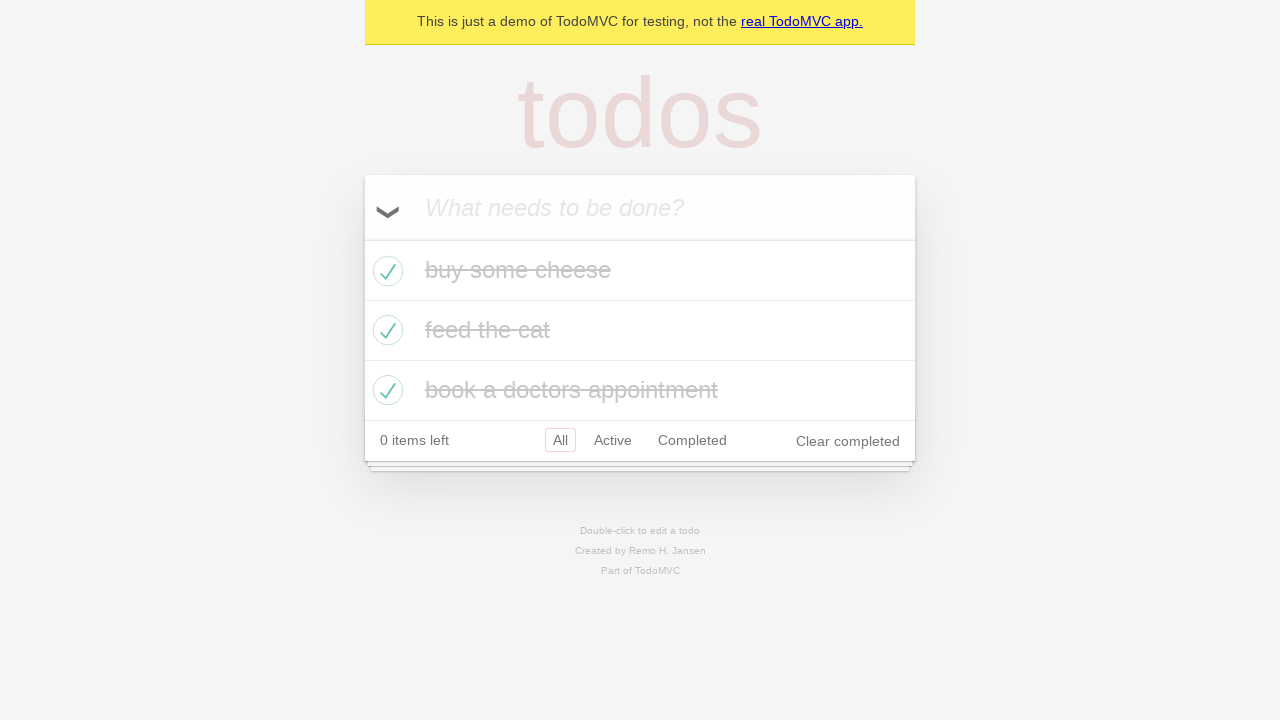

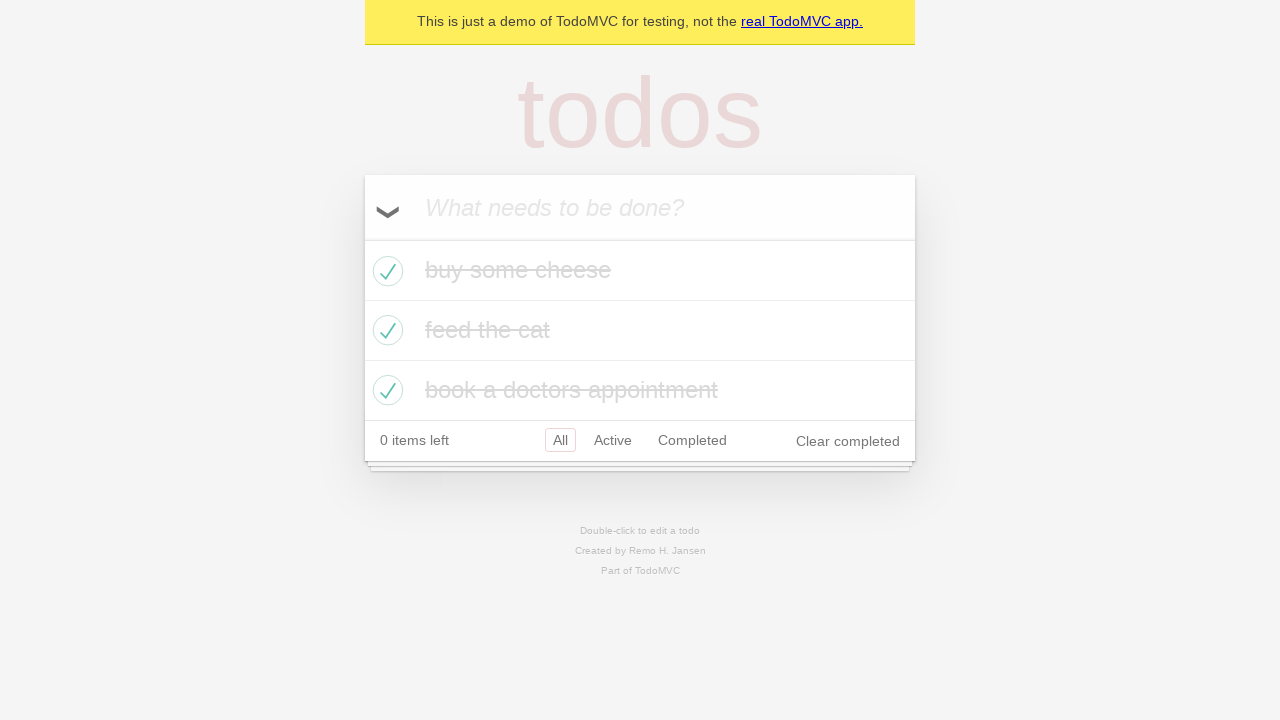